Tests prompt alert dialog by entering text and accepting it, then verifies the result

Starting URL: https://demoqa.com/alerts

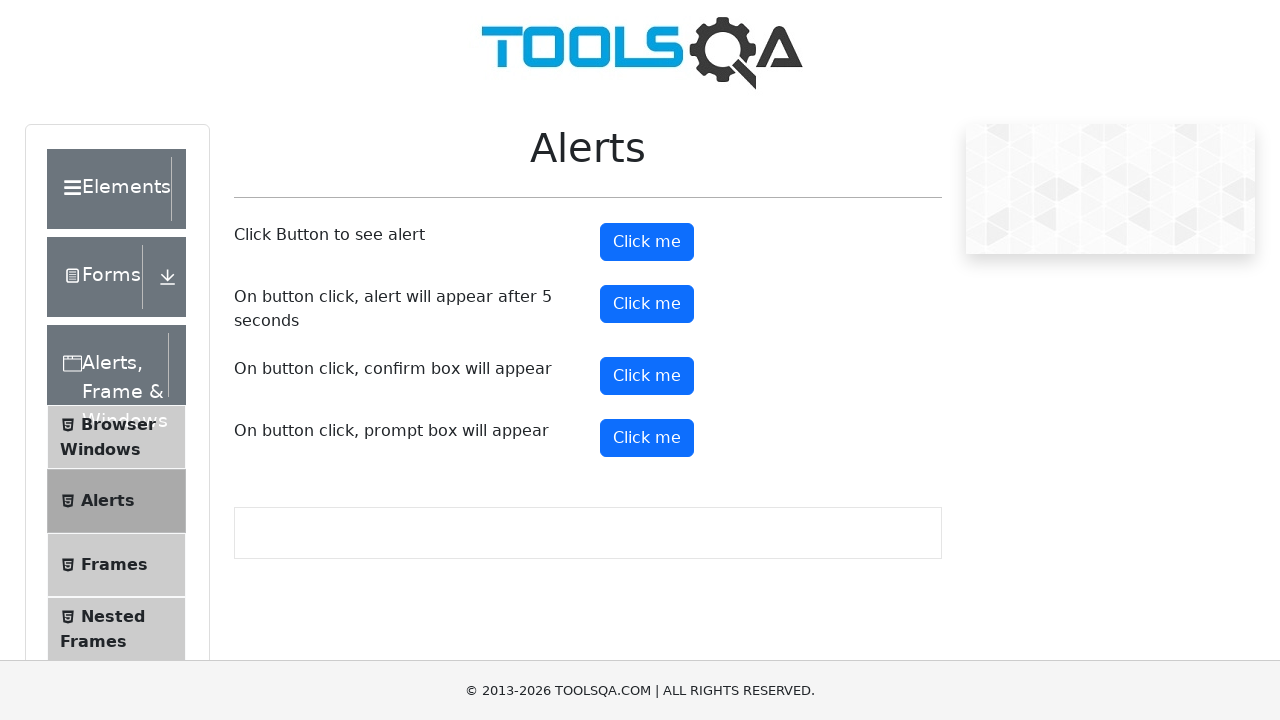

Set up dialog handler to accept prompt with text 'You are life giving life'
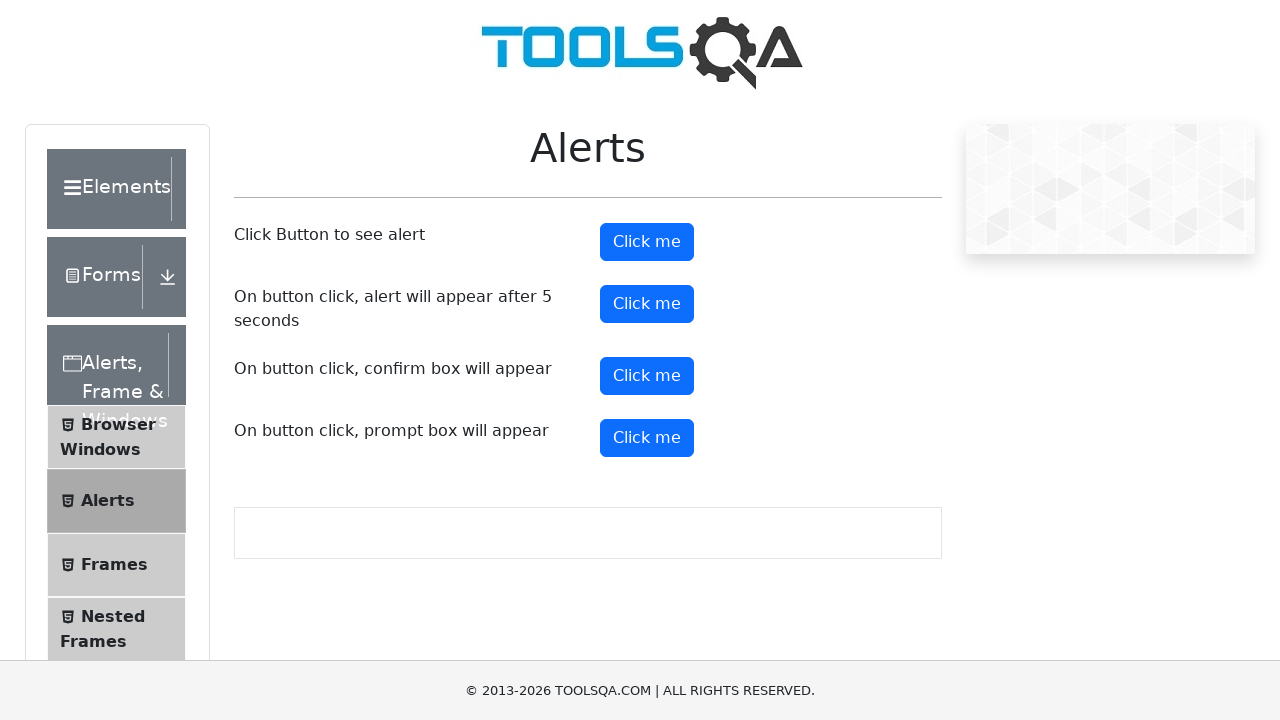

Clicked prompt button to trigger alert dialog at (647, 438) on #promtButton
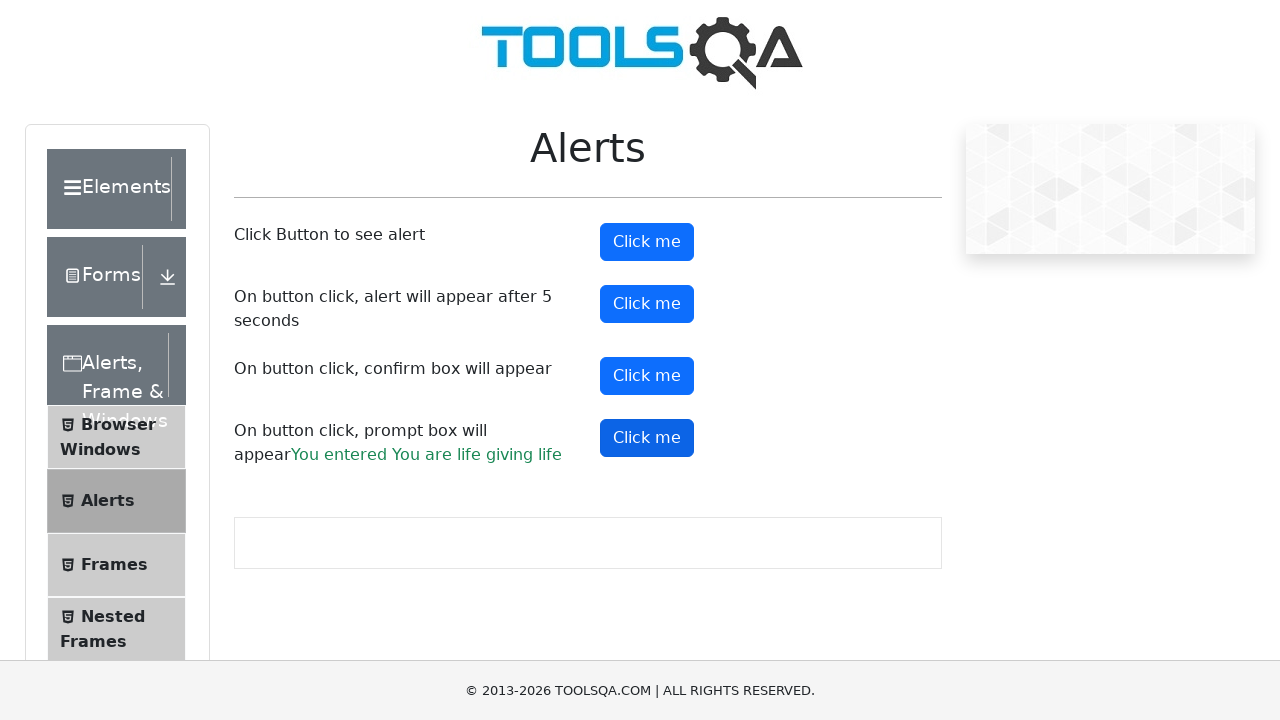

Waited for prompt result element to load
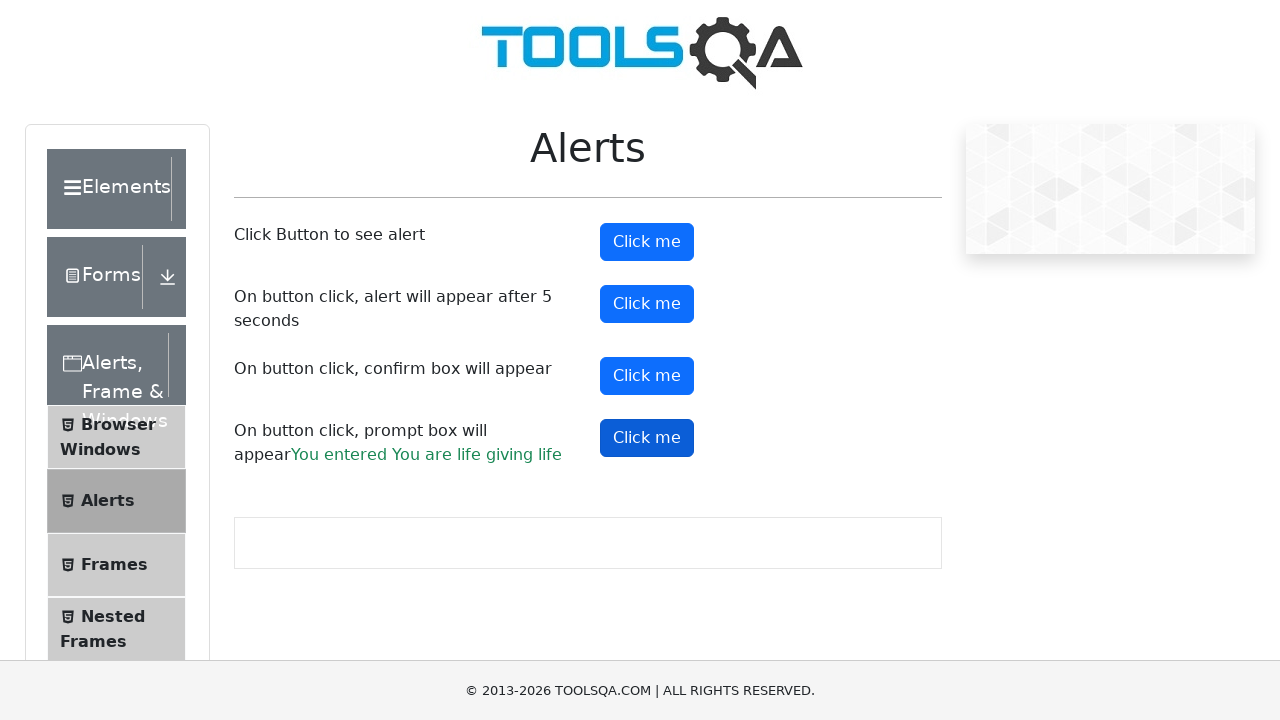

Retrieved text content from prompt result element
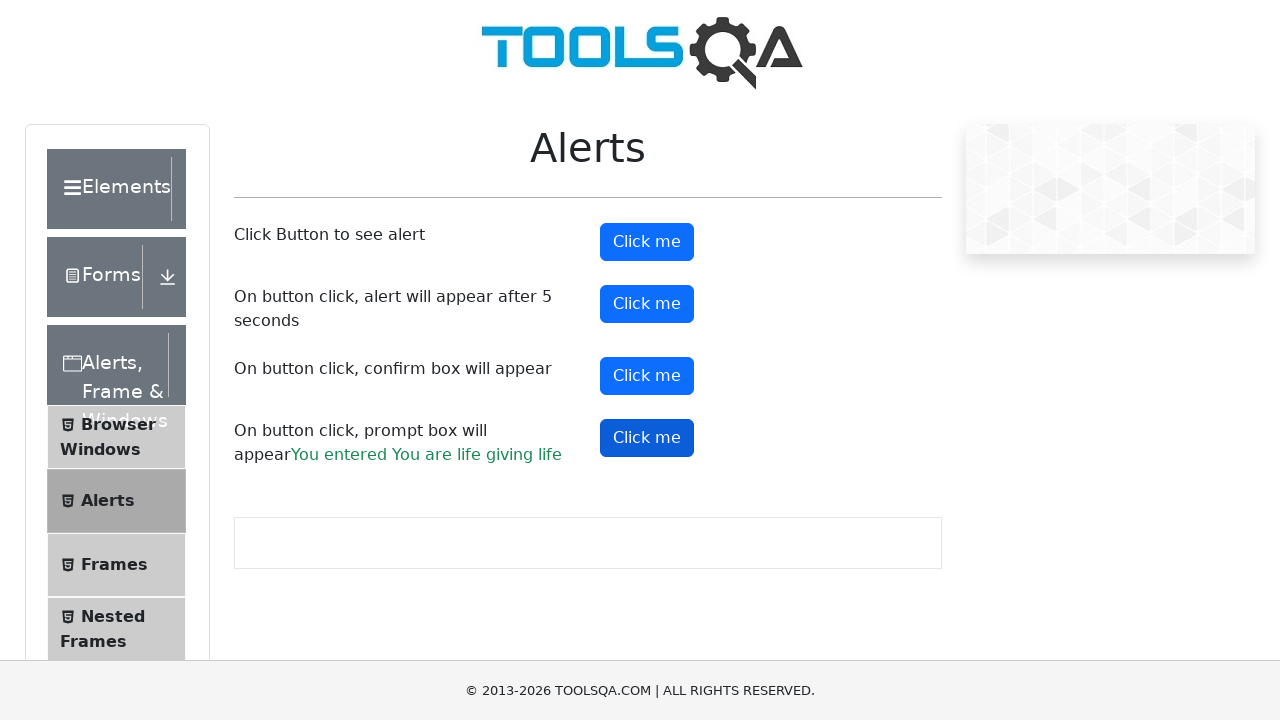

Verified that 'life' is present in the prompt result text
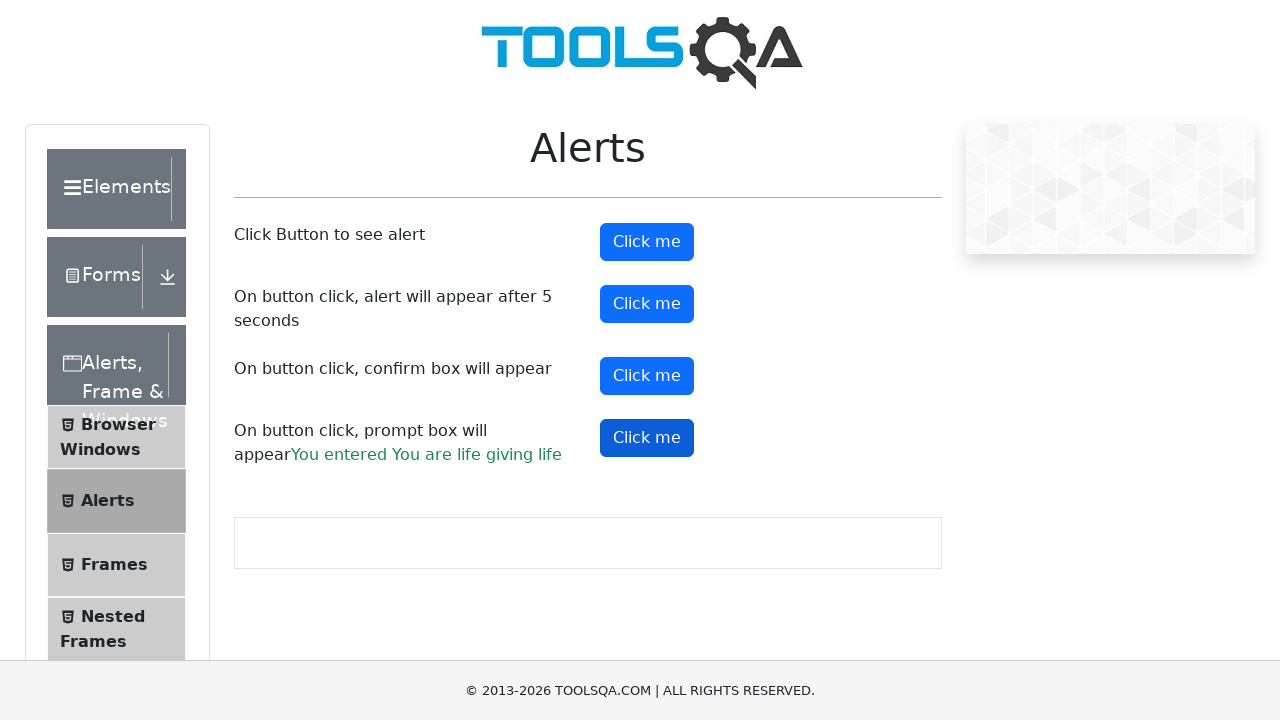

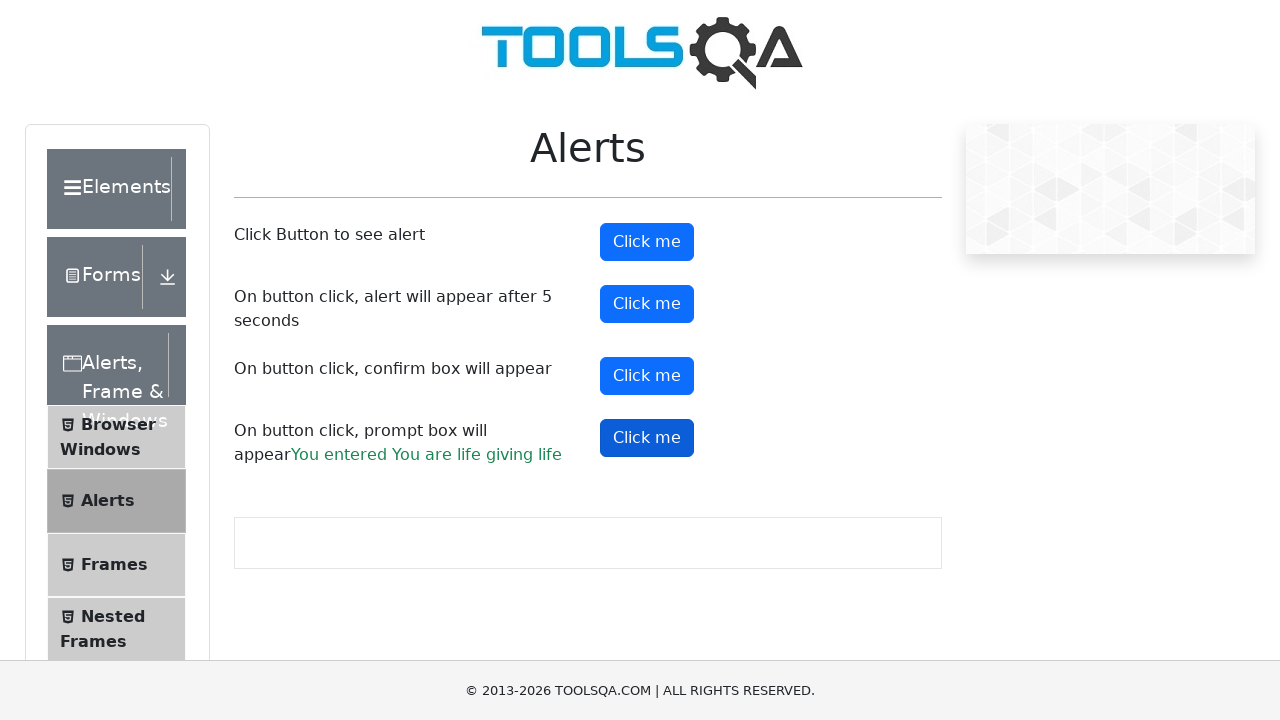